Launches browser and navigates to an e-commerce shop website, waiting briefly for the page to load

Starting URL: https://shop.one-shore.com

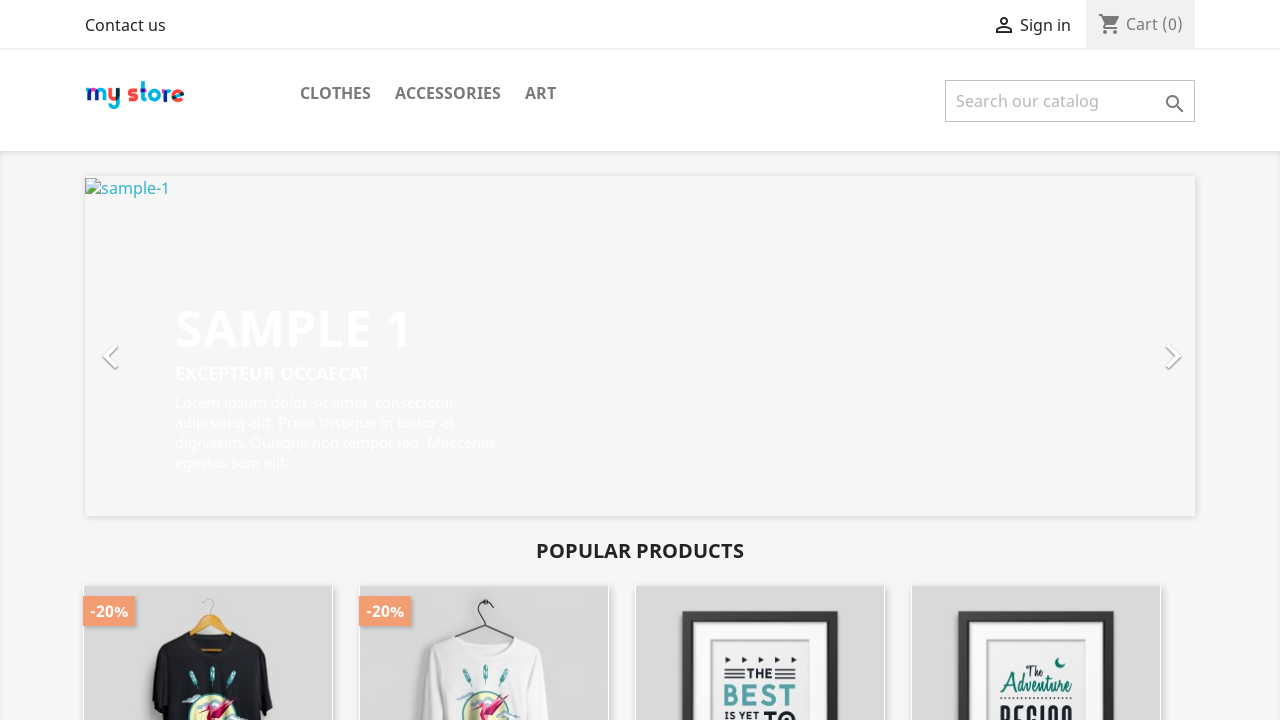

Waited for page to reach networkidle state
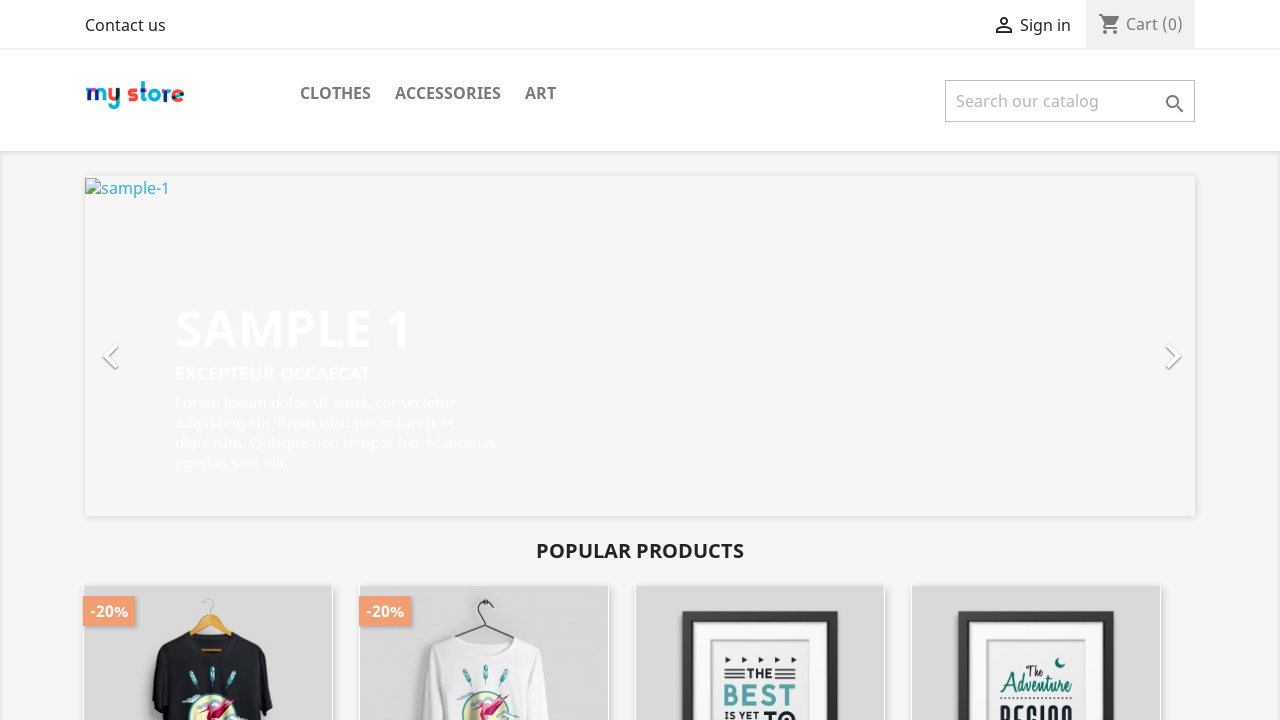

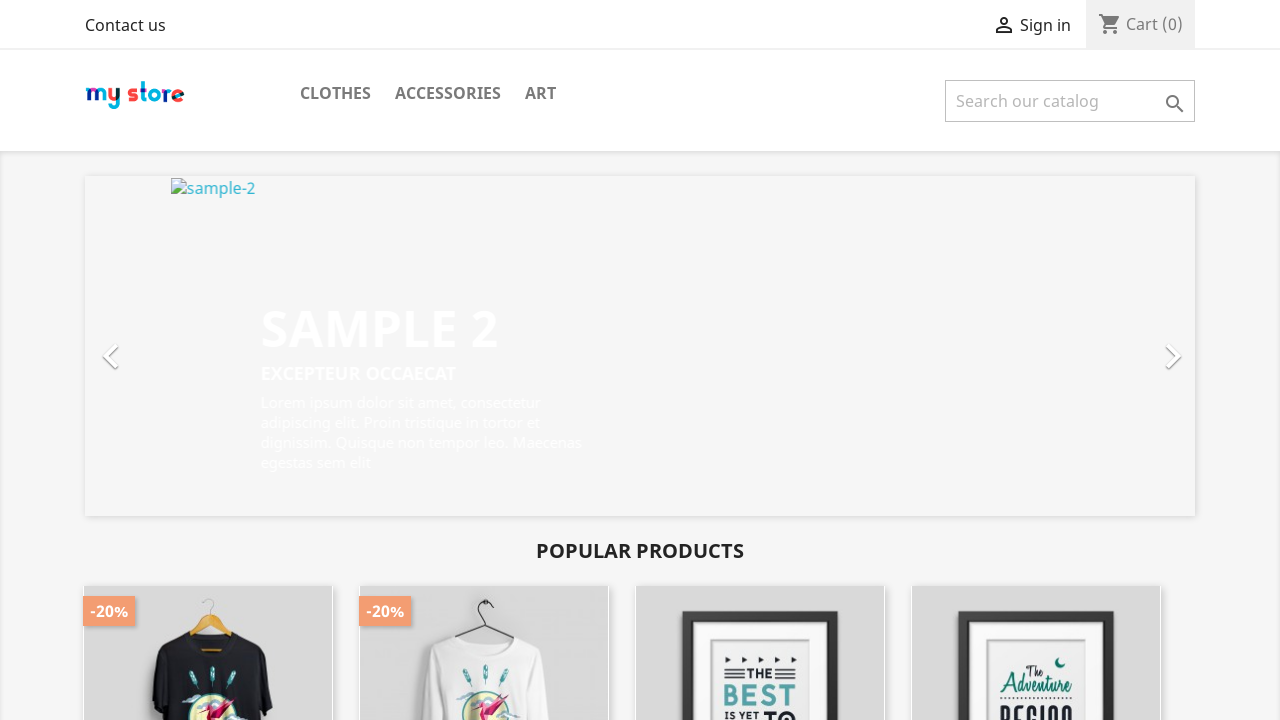